Tests displaying only completed items using the Completed filter

Starting URL: https://demo.playwright.dev/todomvc

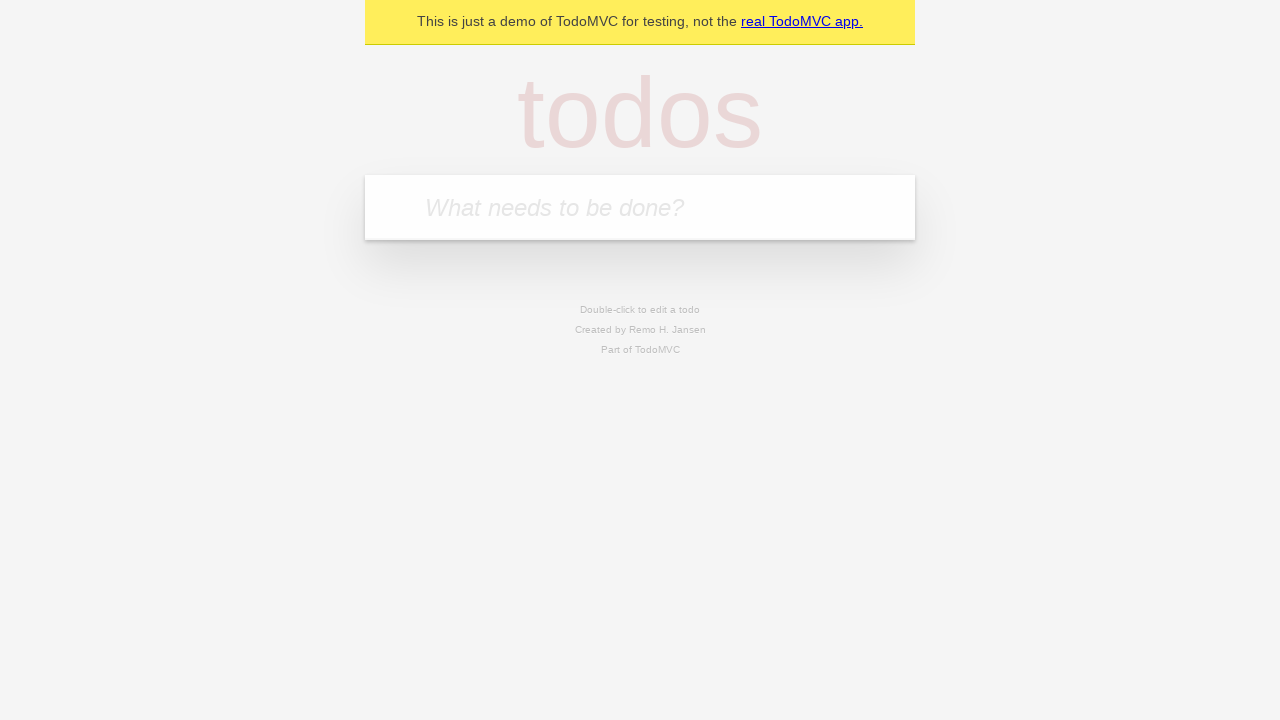

Filled new todo input with 'buy some cheese' on .new-todo
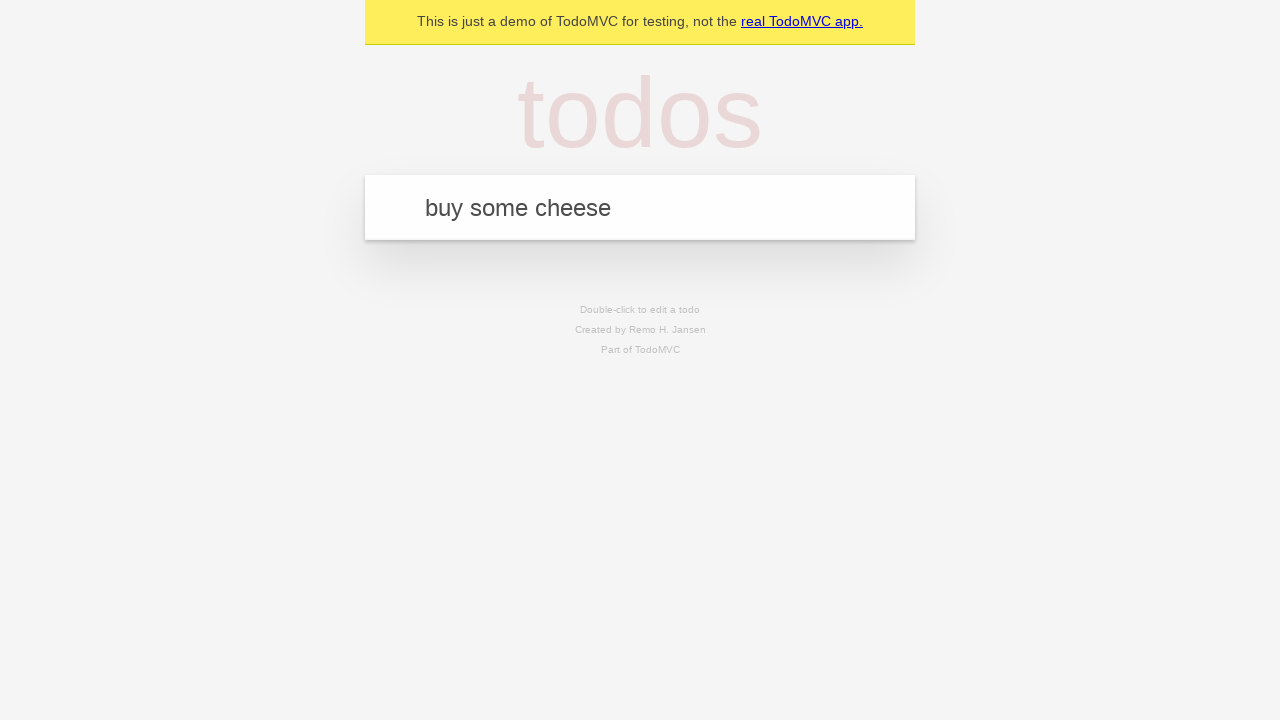

Pressed Enter to add first todo item on .new-todo
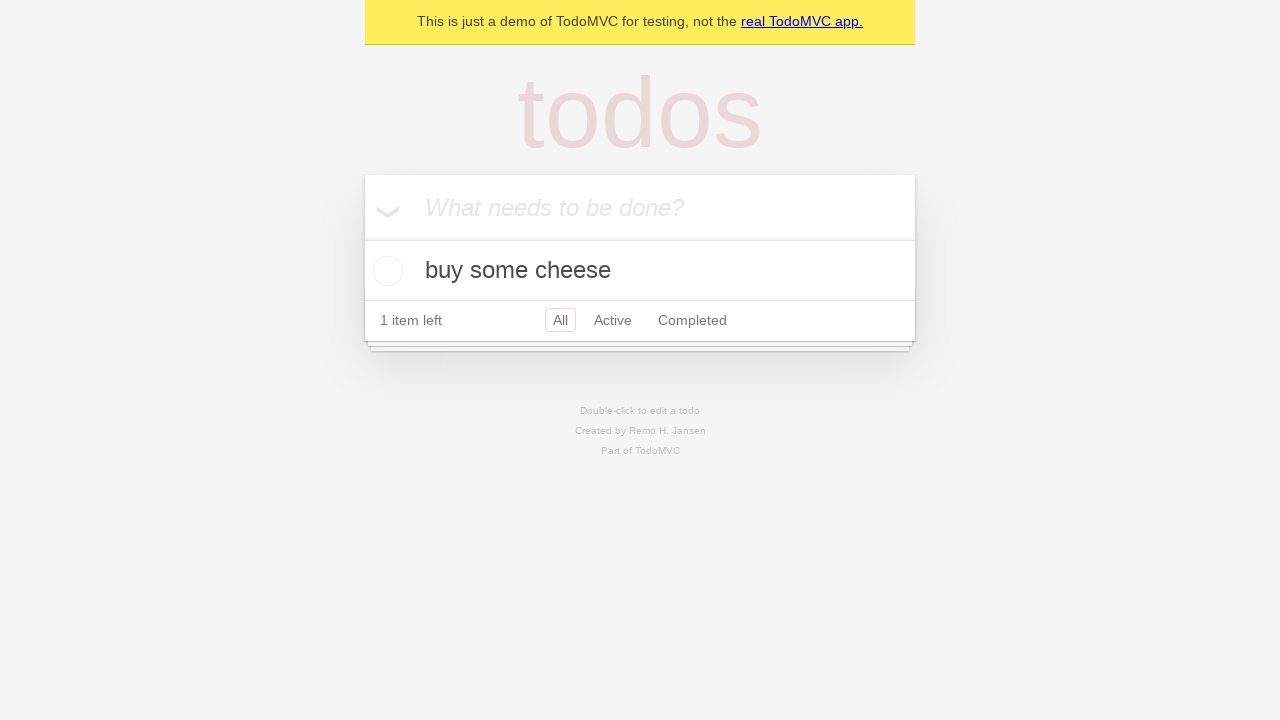

Filled new todo input with 'feed the cat' on .new-todo
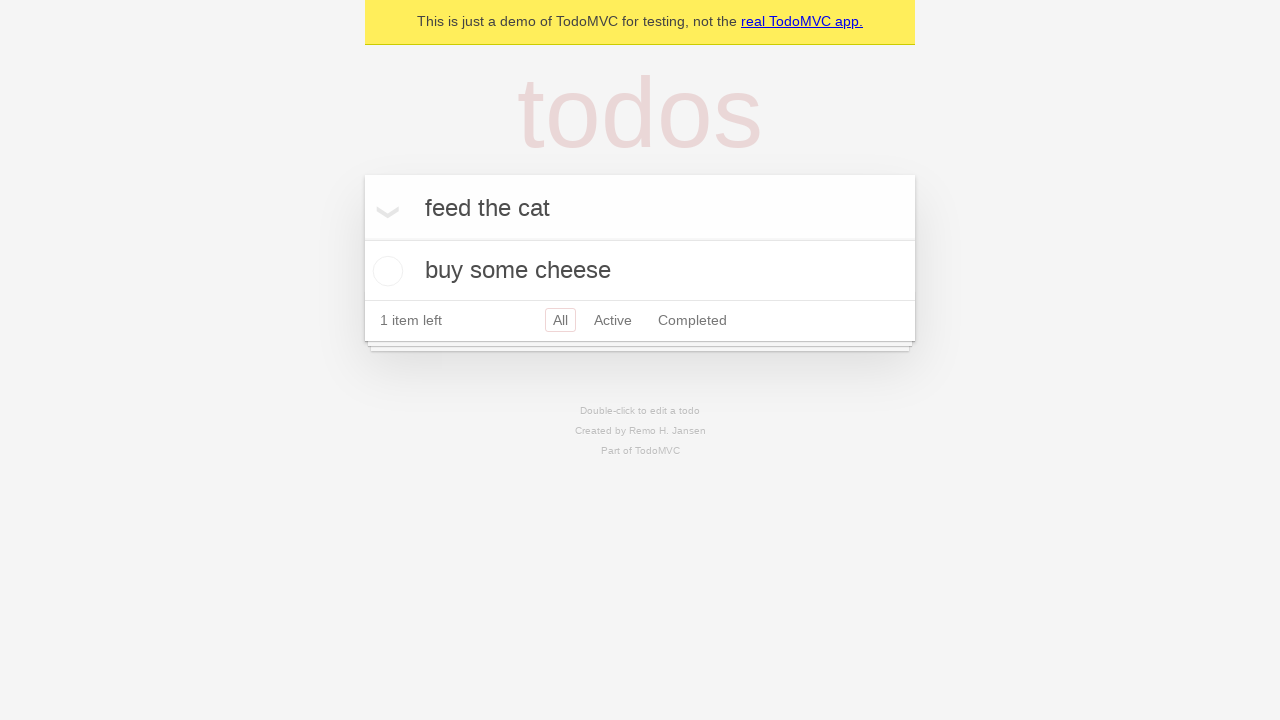

Pressed Enter to add second todo item on .new-todo
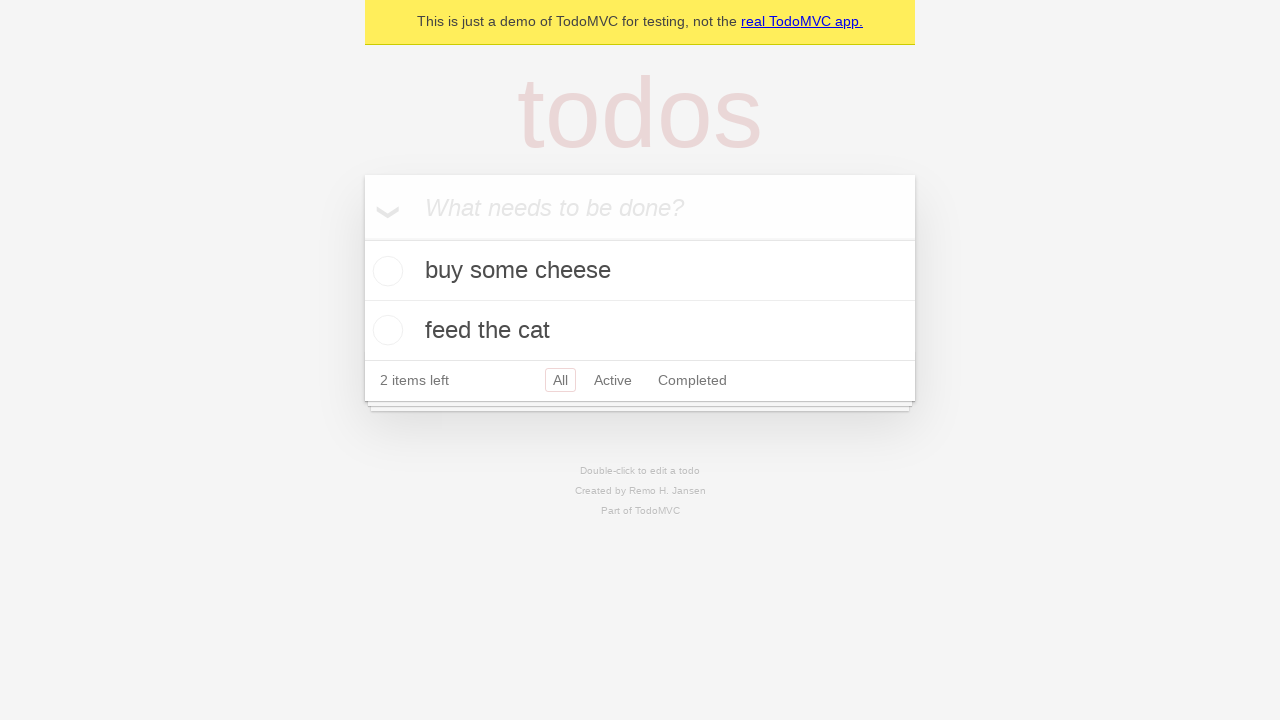

Filled new todo input with 'book a doctors appointment' on .new-todo
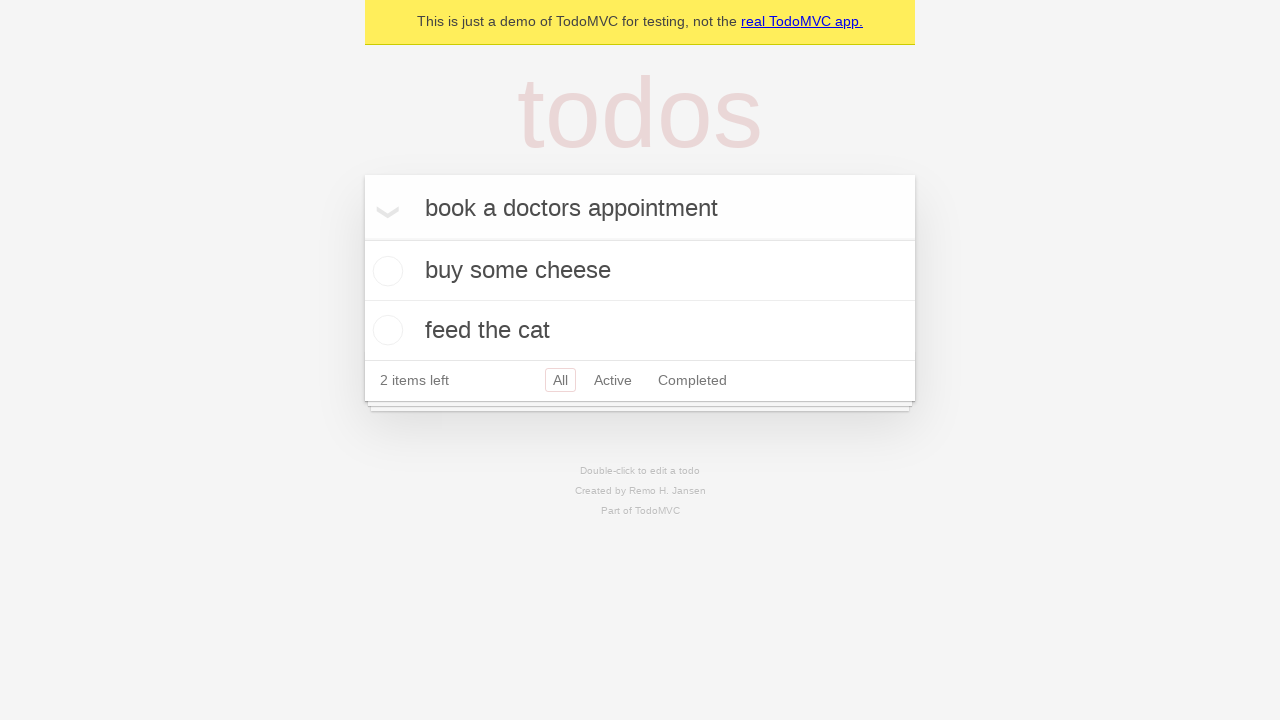

Pressed Enter to add third todo item on .new-todo
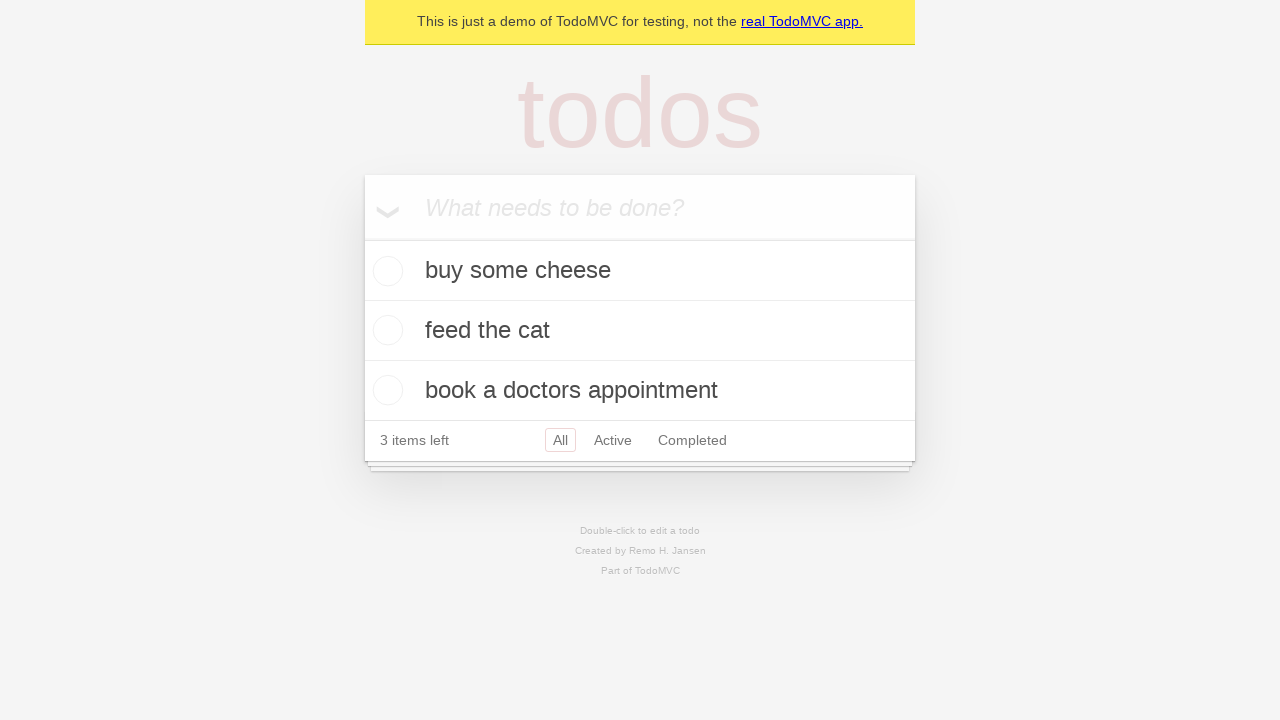

Waited for all three todo items to be displayed
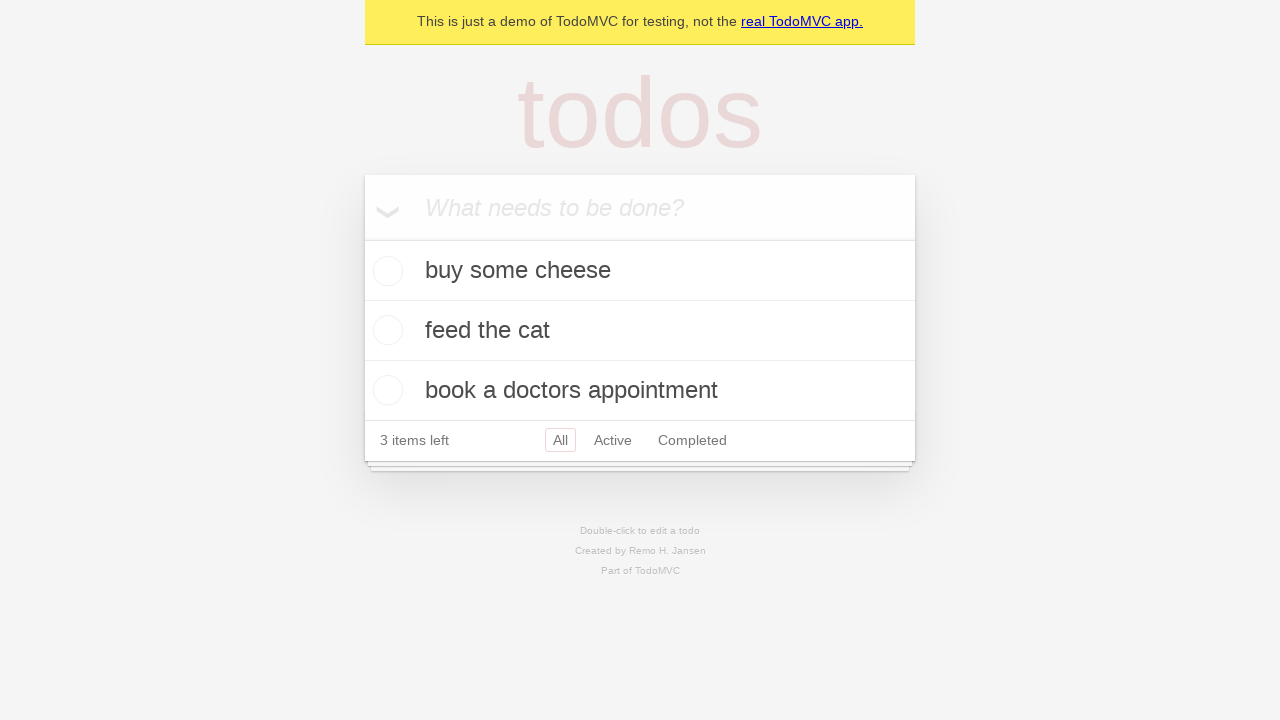

Checked the second todo item to mark it as completed at (385, 330) on .todo-list li .toggle >> nth=1
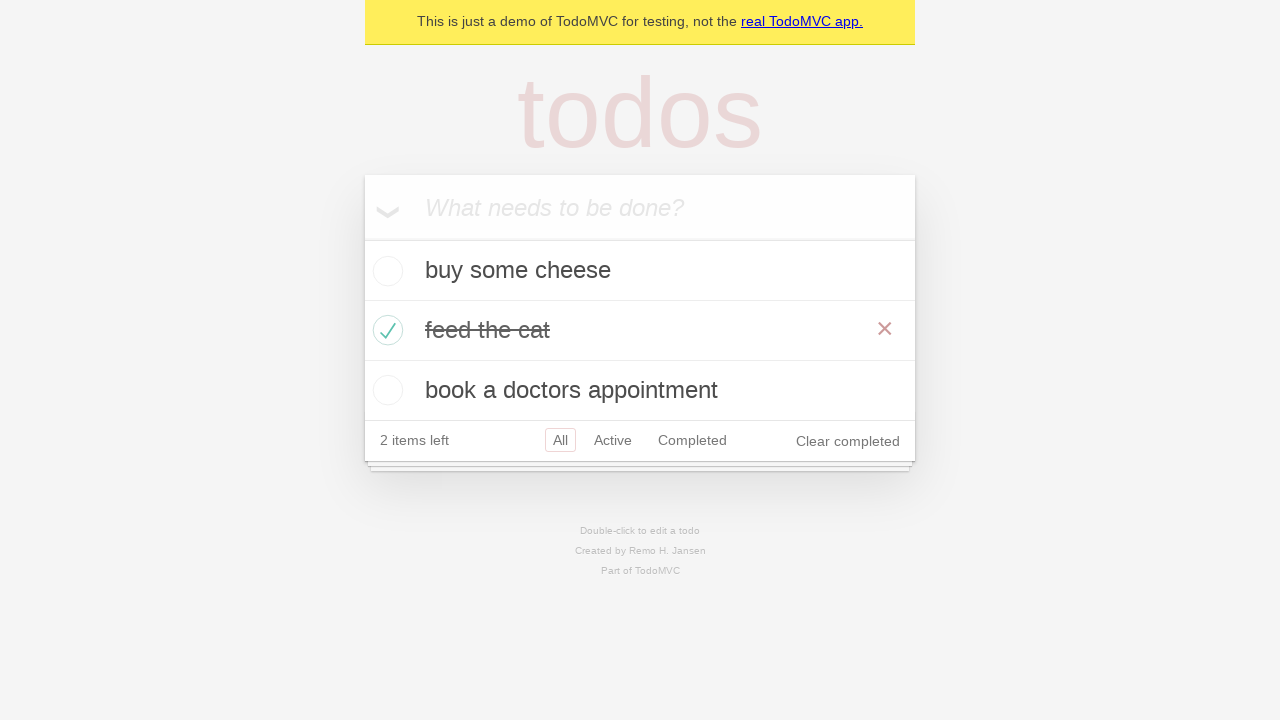

Clicked Completed filter to display only completed items at (692, 440) on .filters >> text=Completed
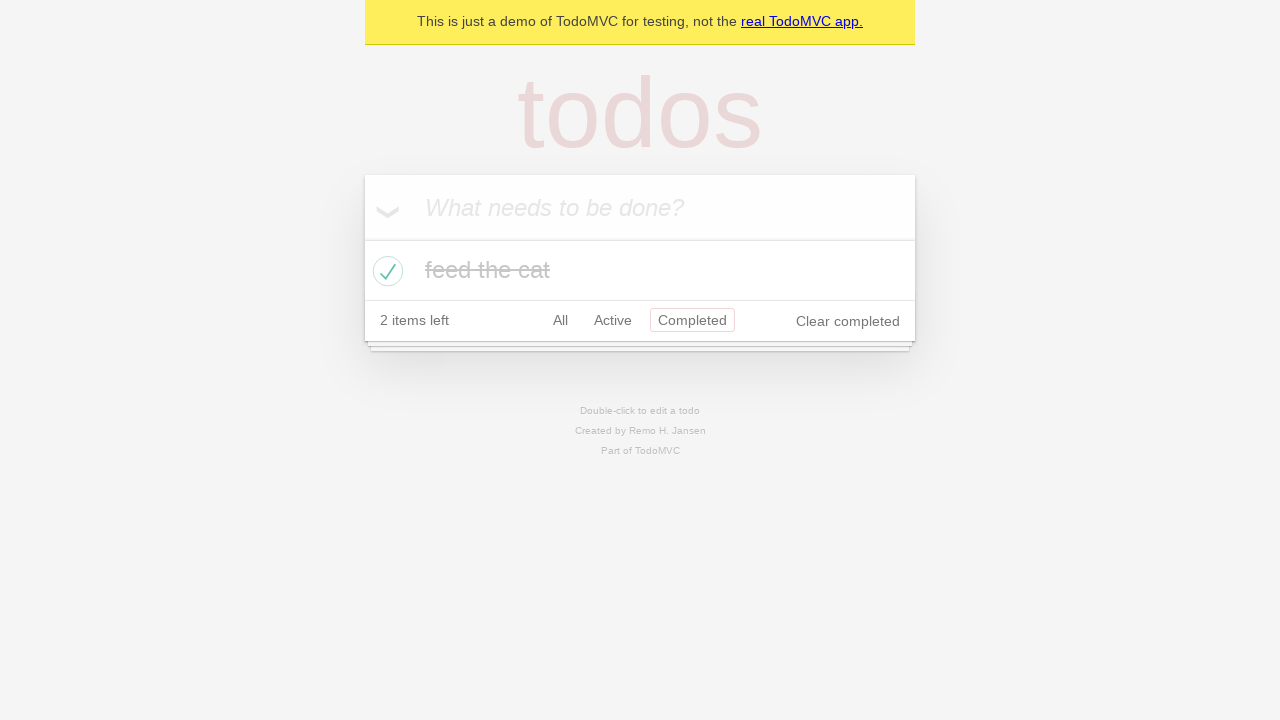

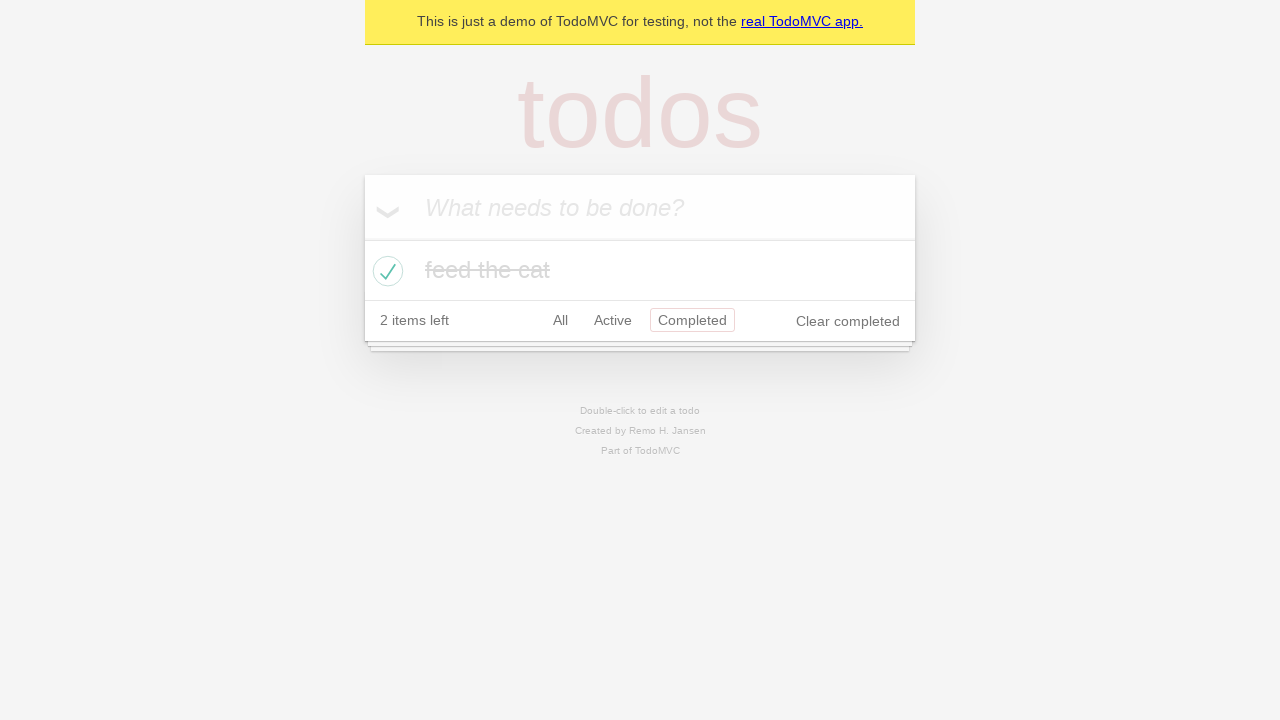